Tests browser navigation commands by navigating to a URL, then using back, forward, and refresh operations between the-internet.herokuapp.com and gmail.com

Starting URL: https://the-internet.herokuapp.com/

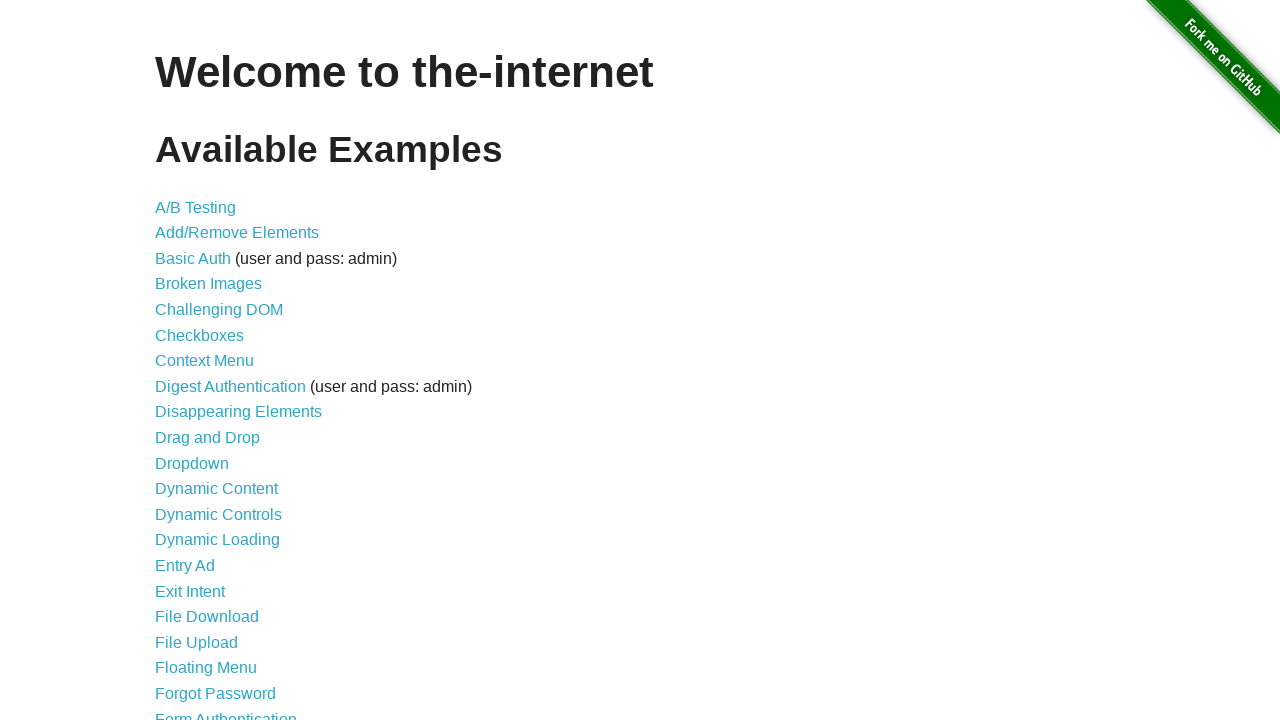

Navigated to Gmail
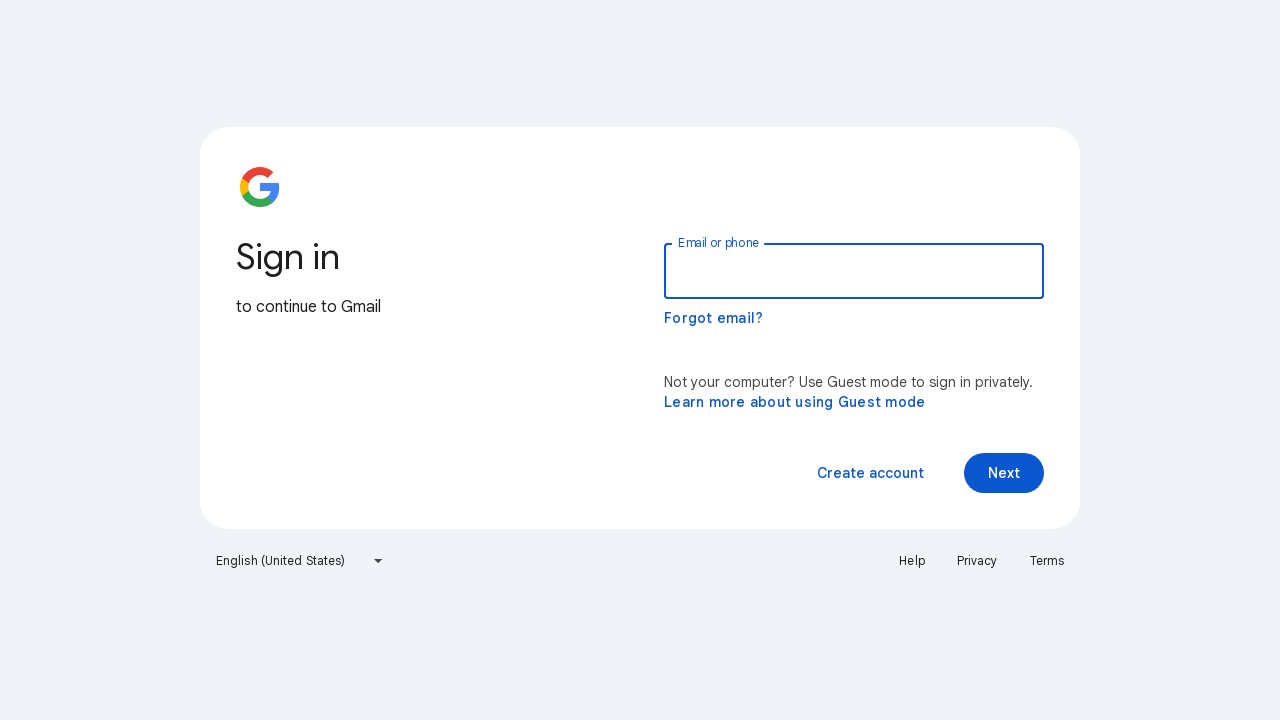

Navigated back to the-internet.herokuapp.com
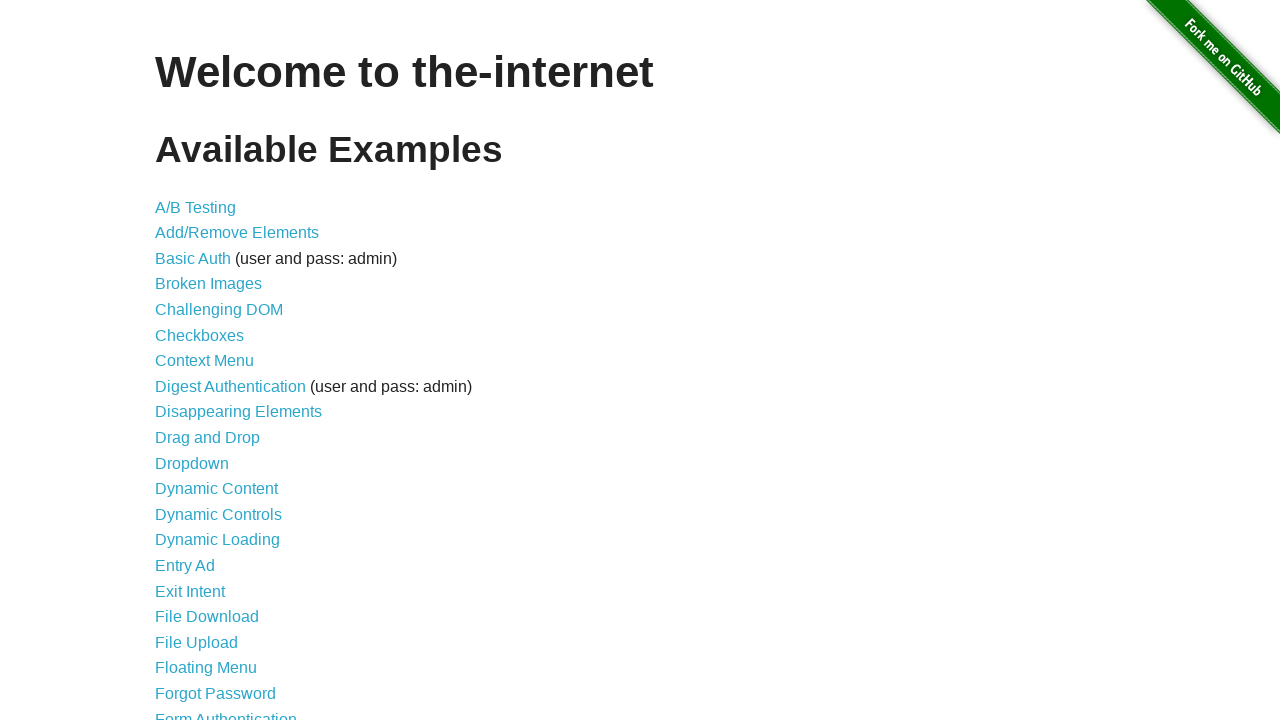

Navigated forward to Gmail
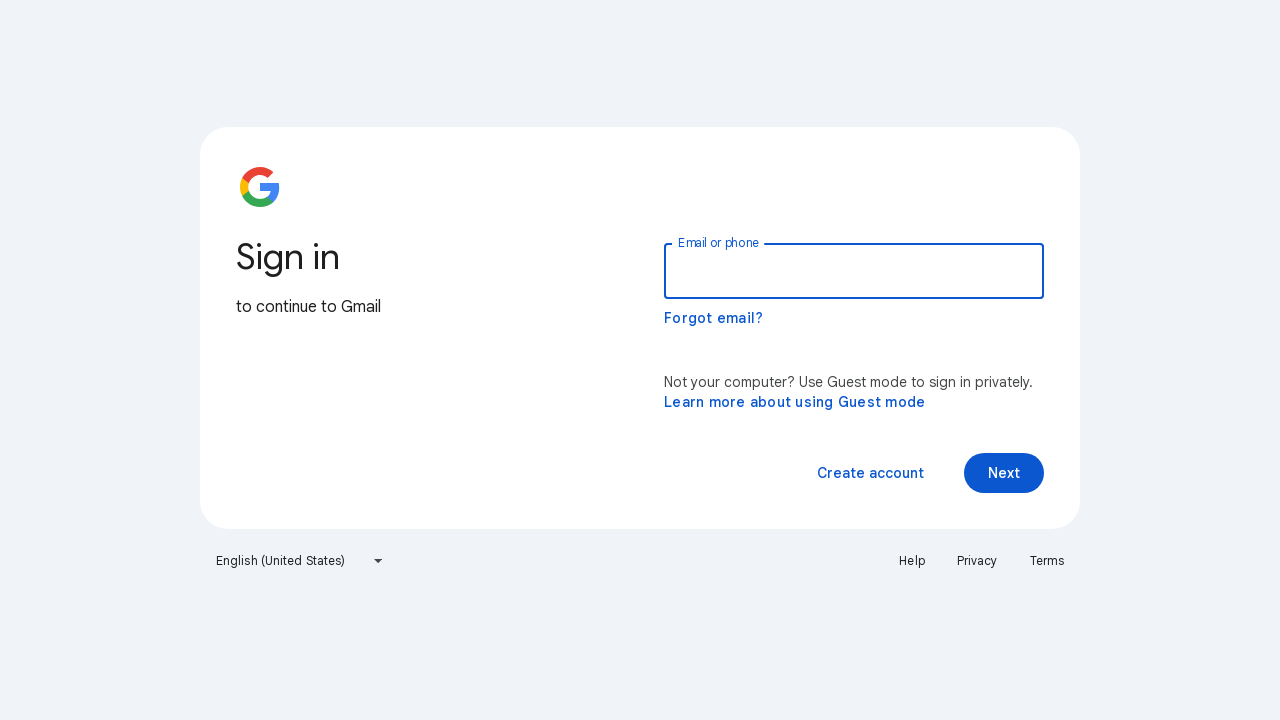

Refreshed the current page
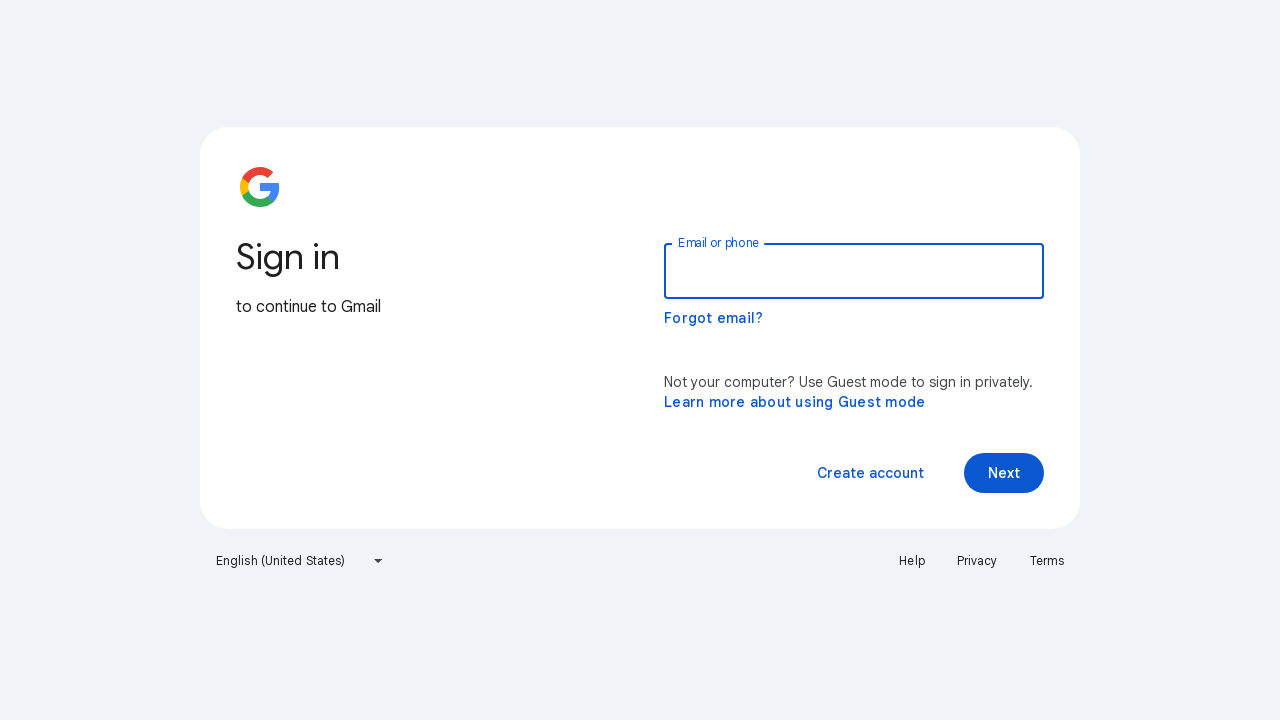

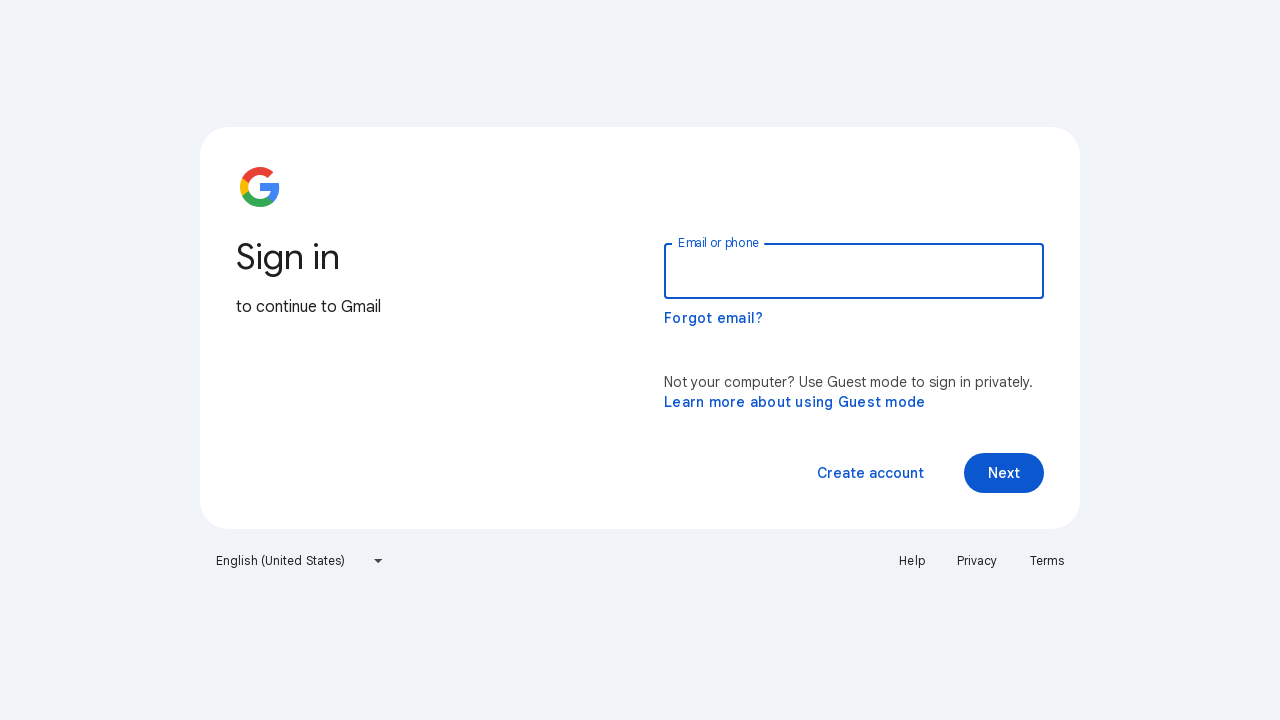